Tests drag and drop functionality on jQueryUI demo page by dragging an element and dropping it onto a target element within an iframe

Starting URL: https://jqueryui.com/droppable/

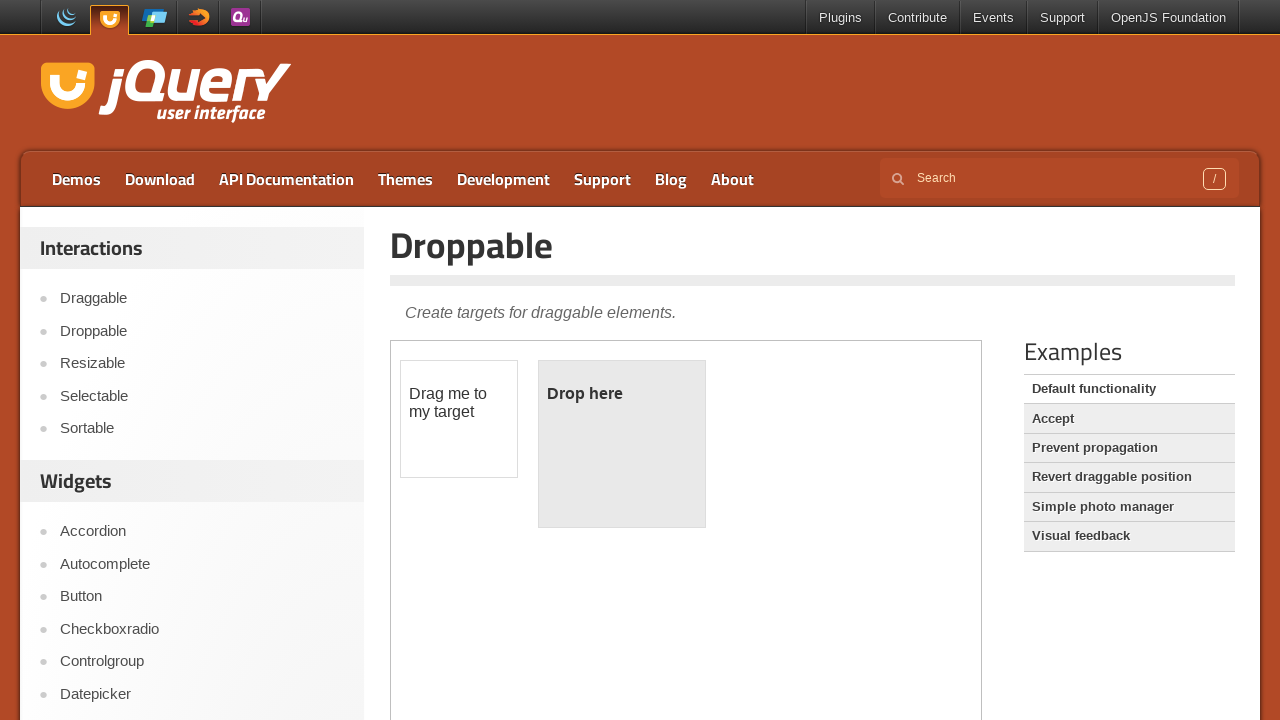

Navigated to jQueryUI droppable demo page
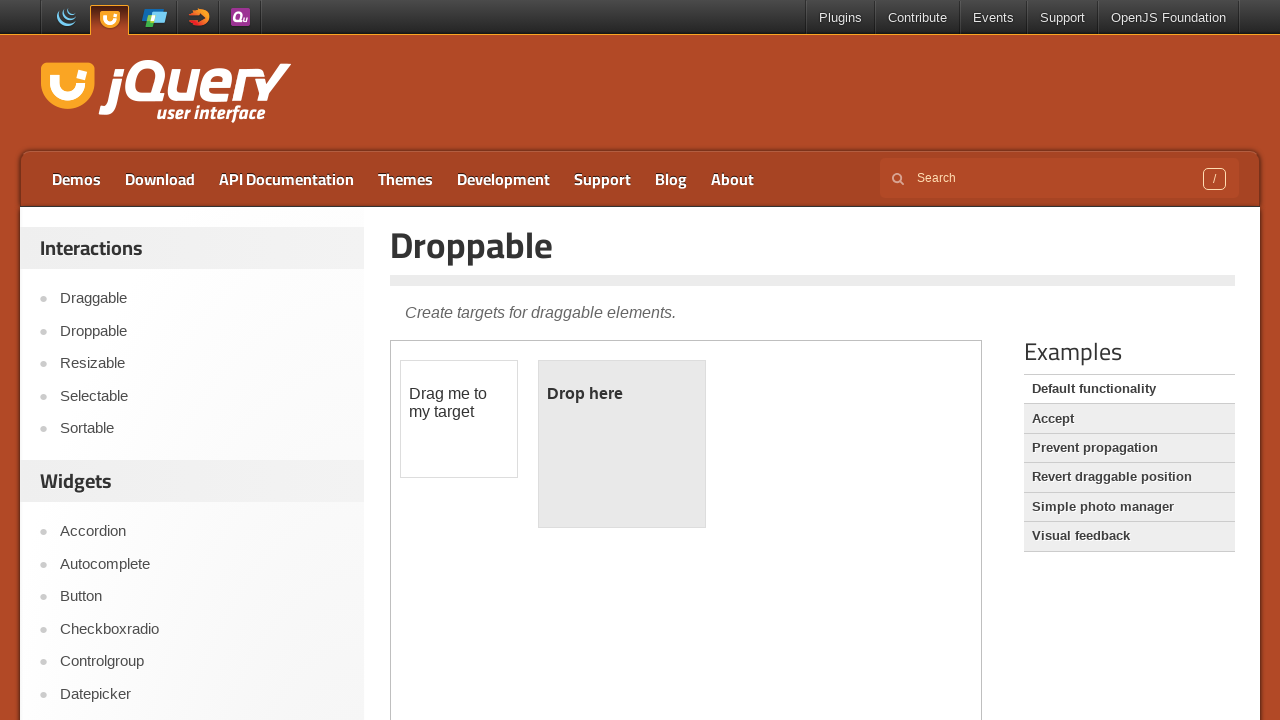

Located iframe containing drag and drop elements
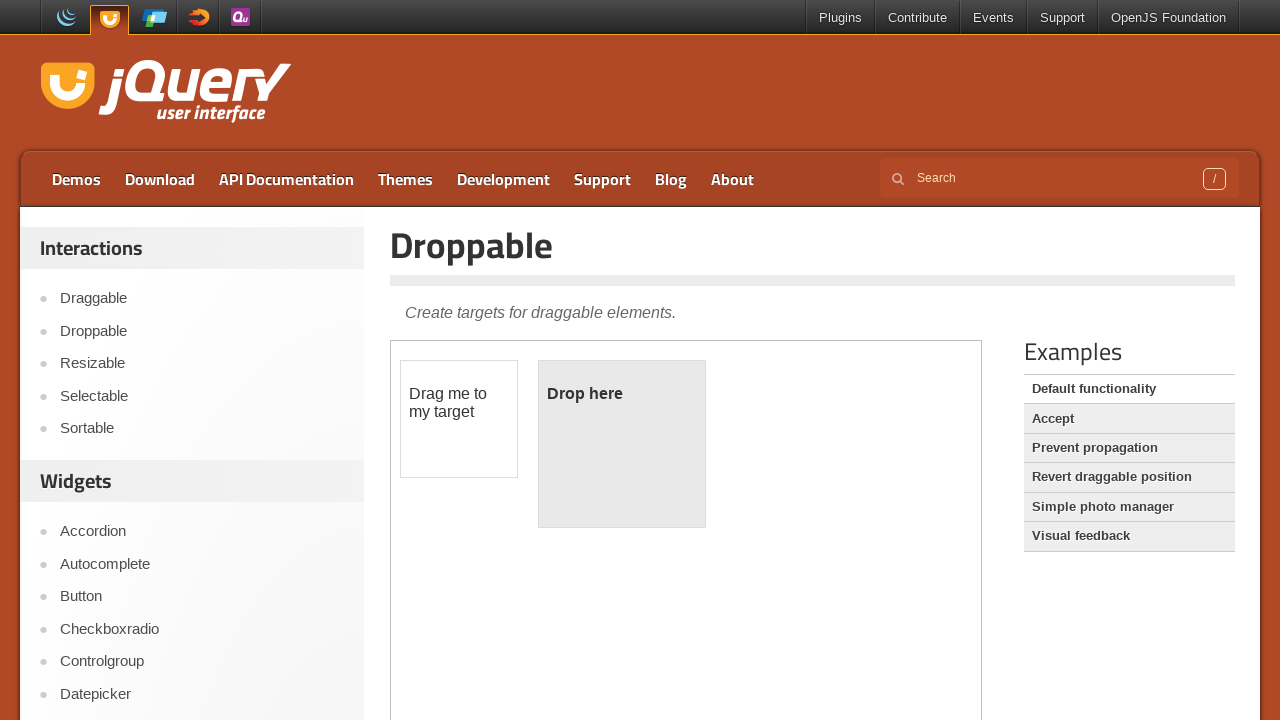

Located draggable element with id 'draggable'
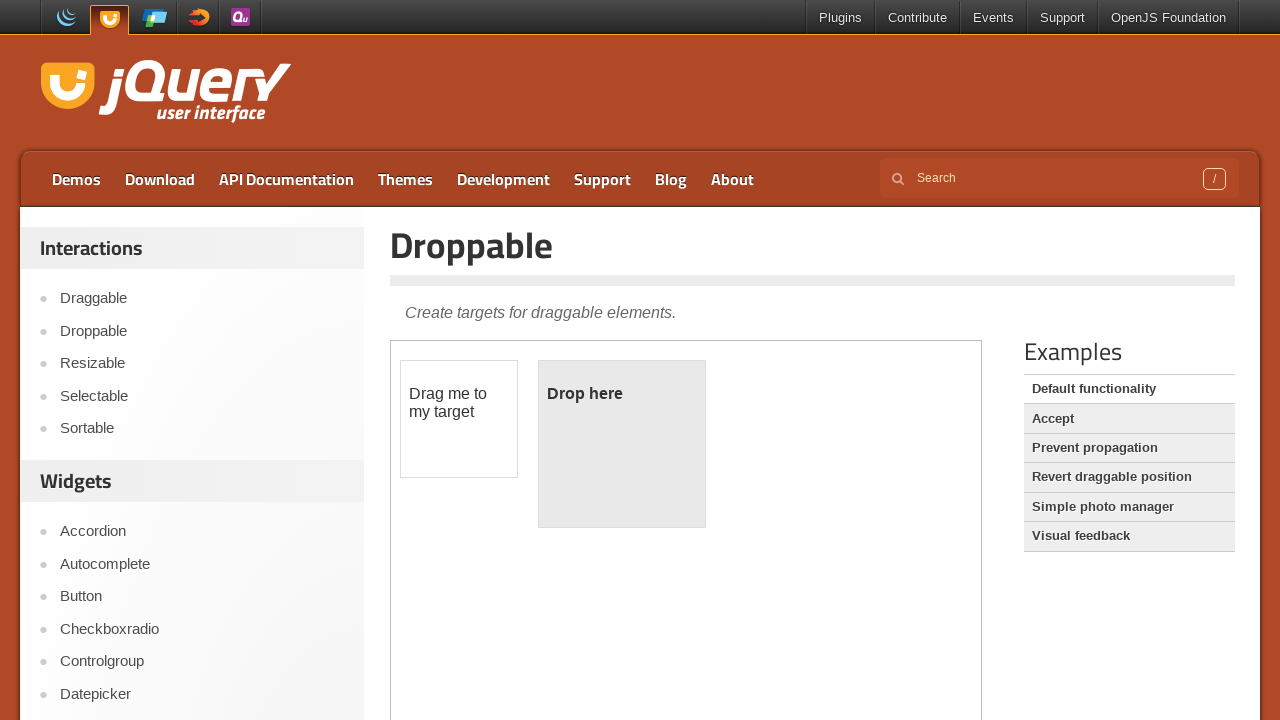

Located droppable target element with id 'droppable'
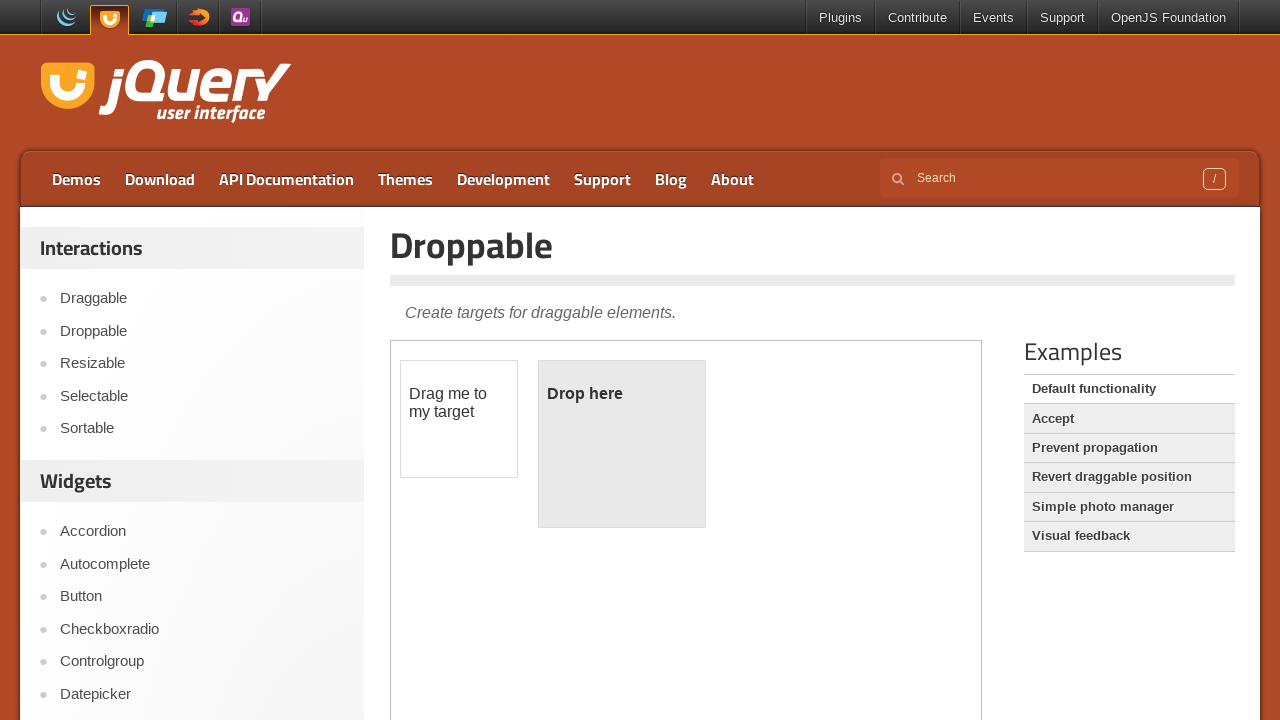

Draggable element is now visible
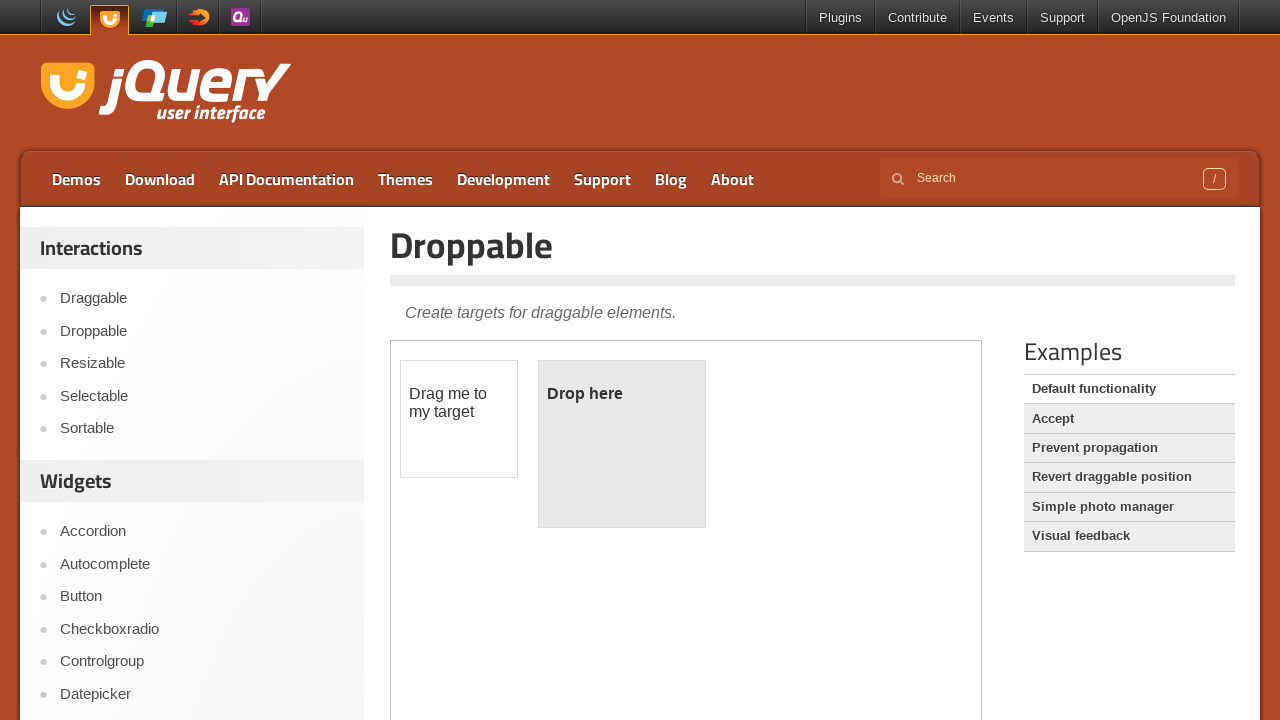

Droppable target element is now visible
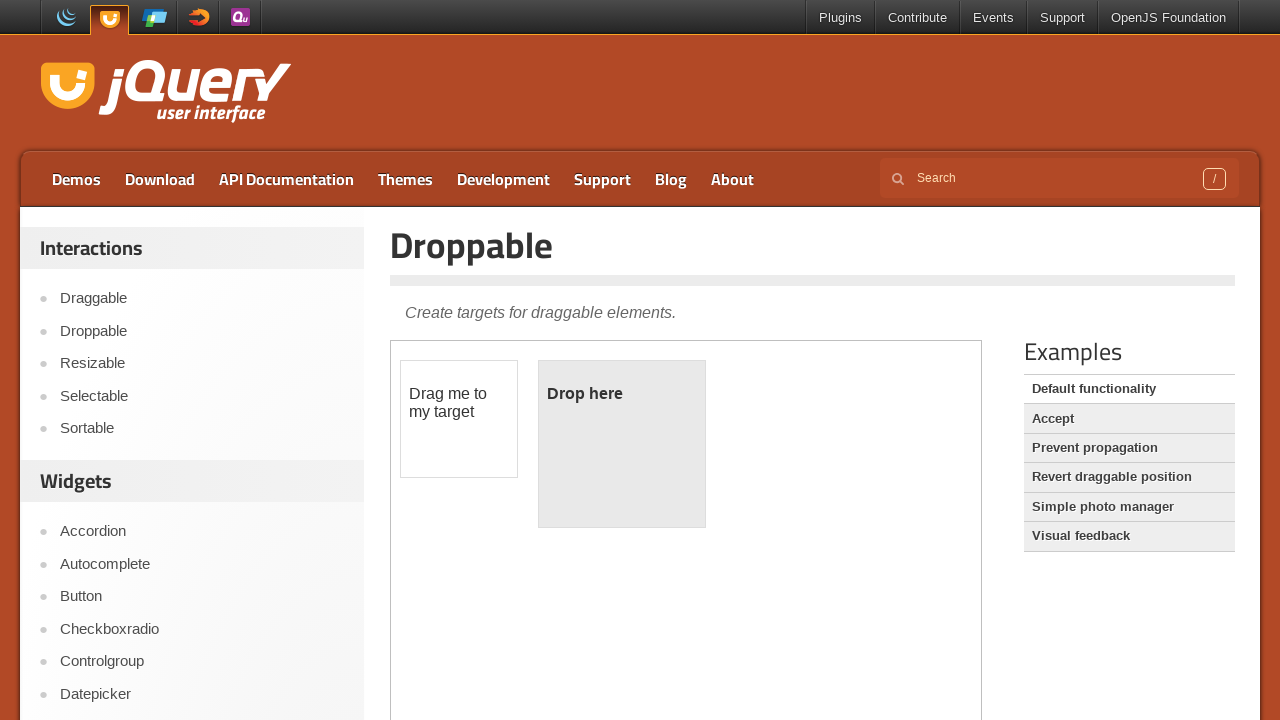

Dragged element and dropped it onto the target at (622, 444)
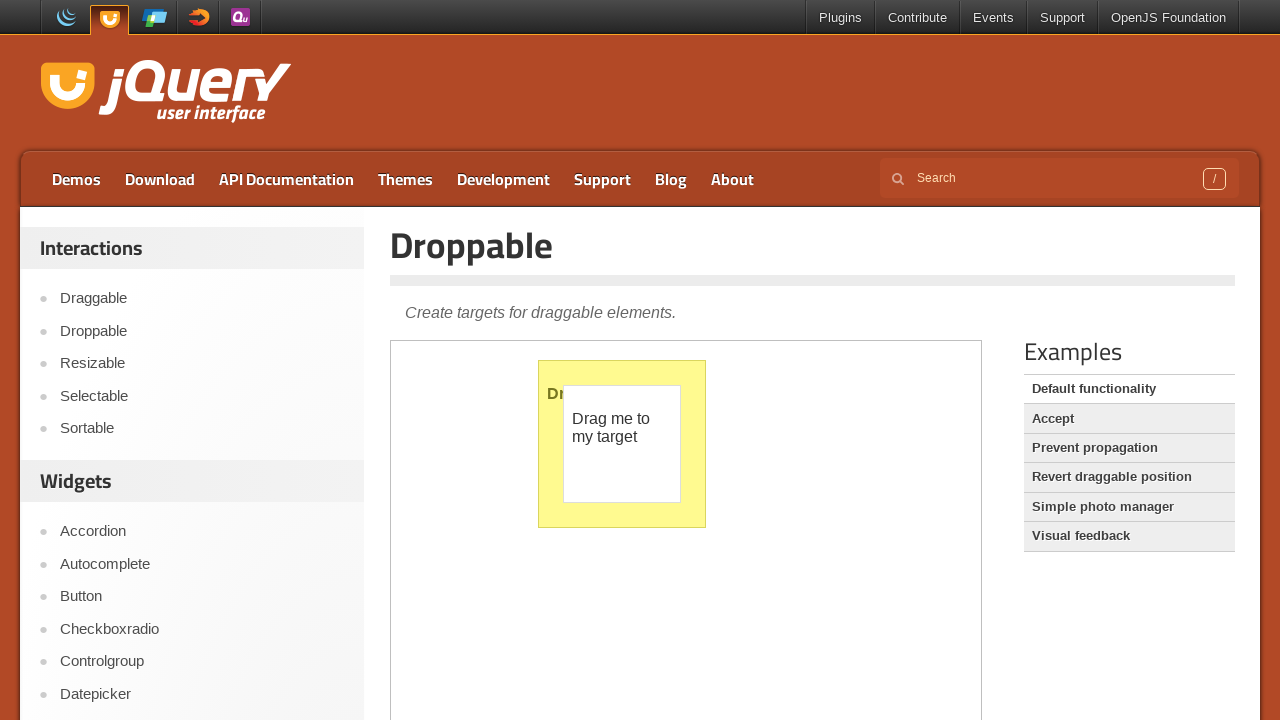

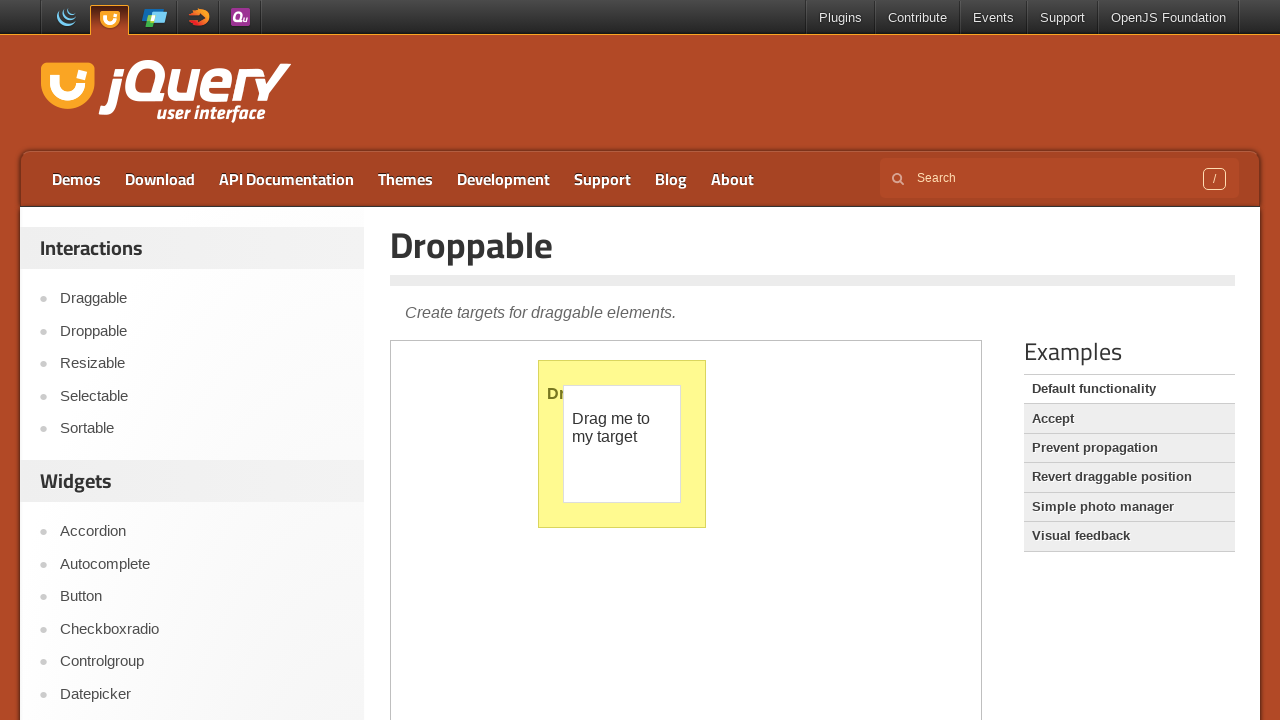